Tests user registration flow by navigating to the registration page, filling in username and password fields, submitting the form, and verifying a success alert message appears.

Starting URL: http://automationbykrishna.com/

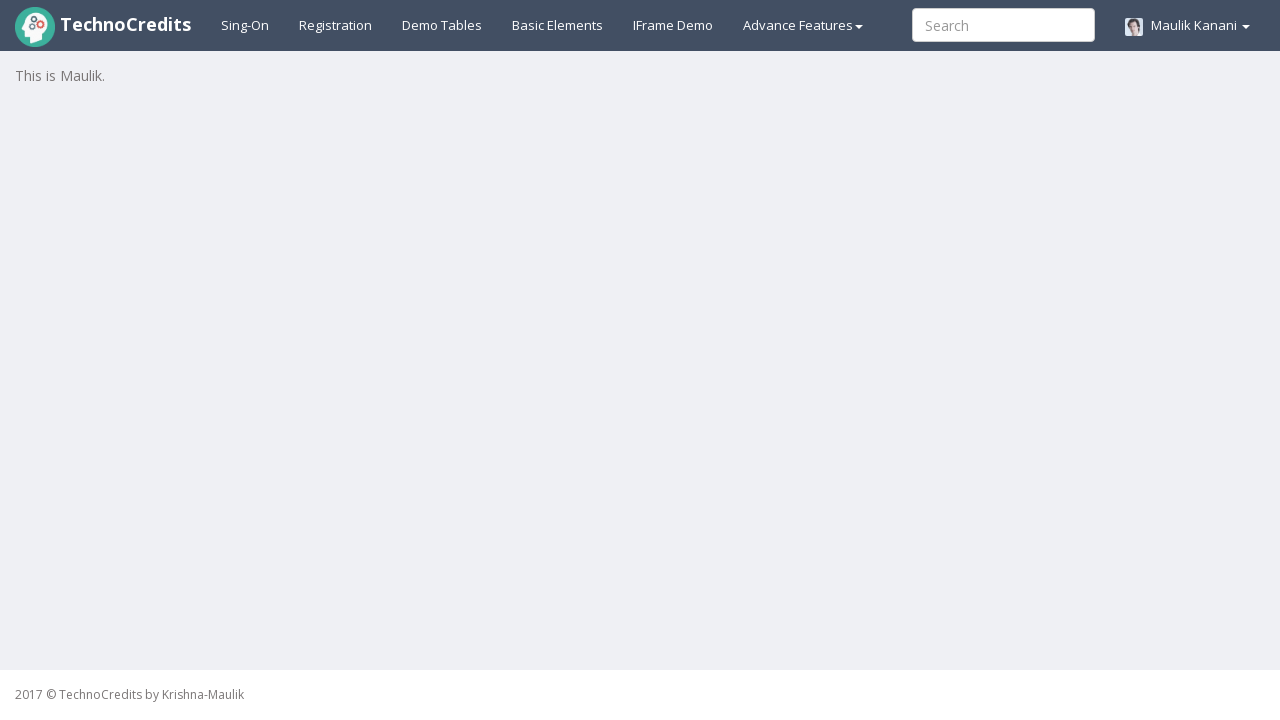

Clicked registration link to navigate to registration page at (336, 25) on a#registration2
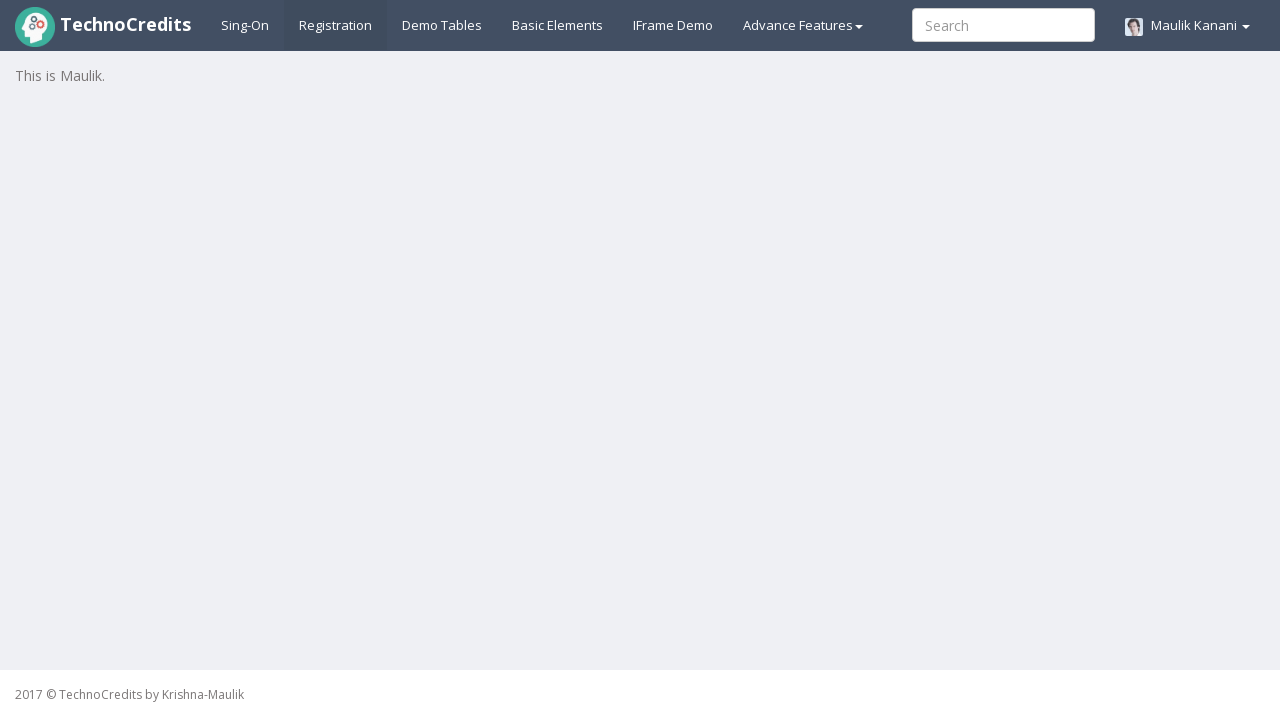

Filled username field with 'testuser_2024' on #unameSignin
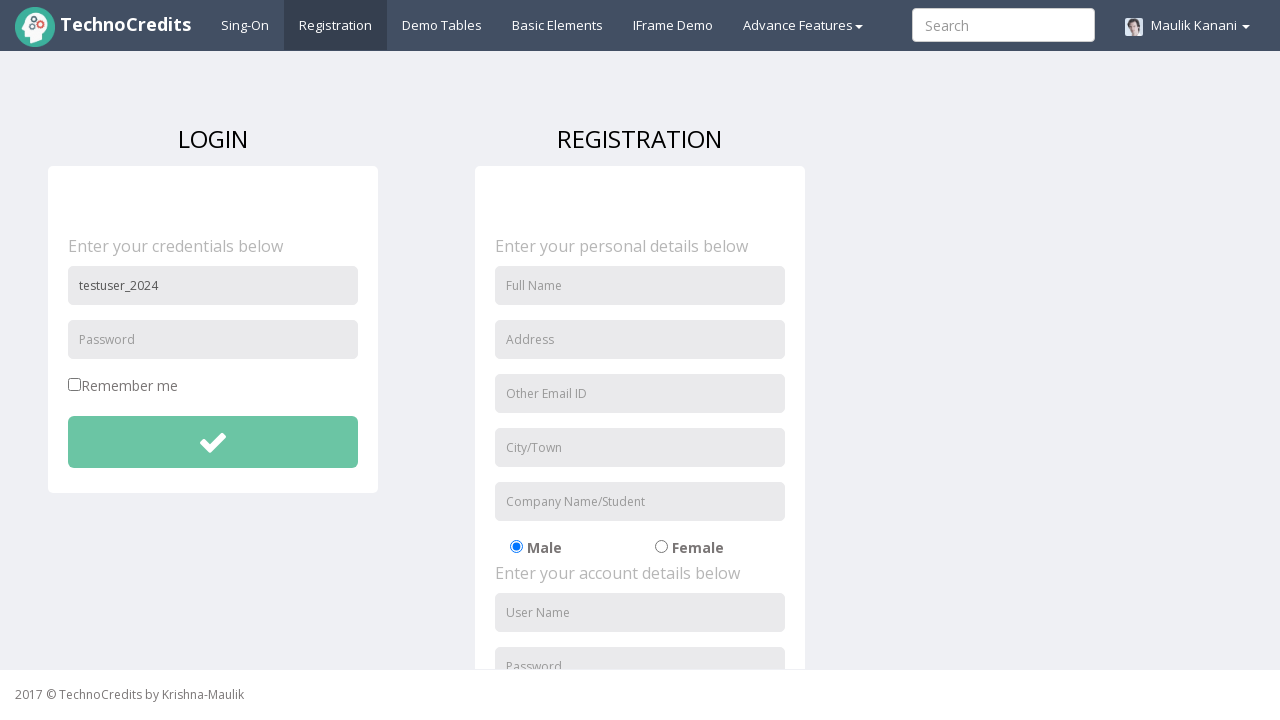

Filled password field with 'SecurePass123!' on #pwdSignin
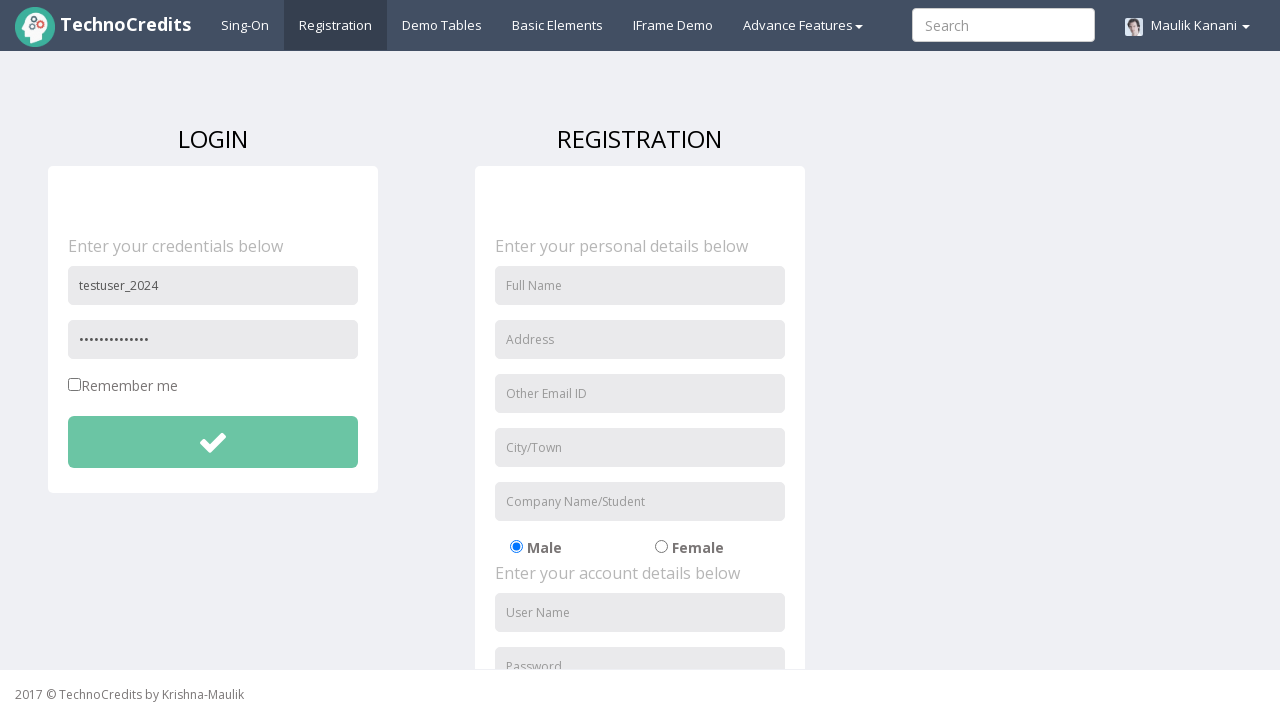

Clicked submit button to register at (213, 442) on #btnsubmitdetails
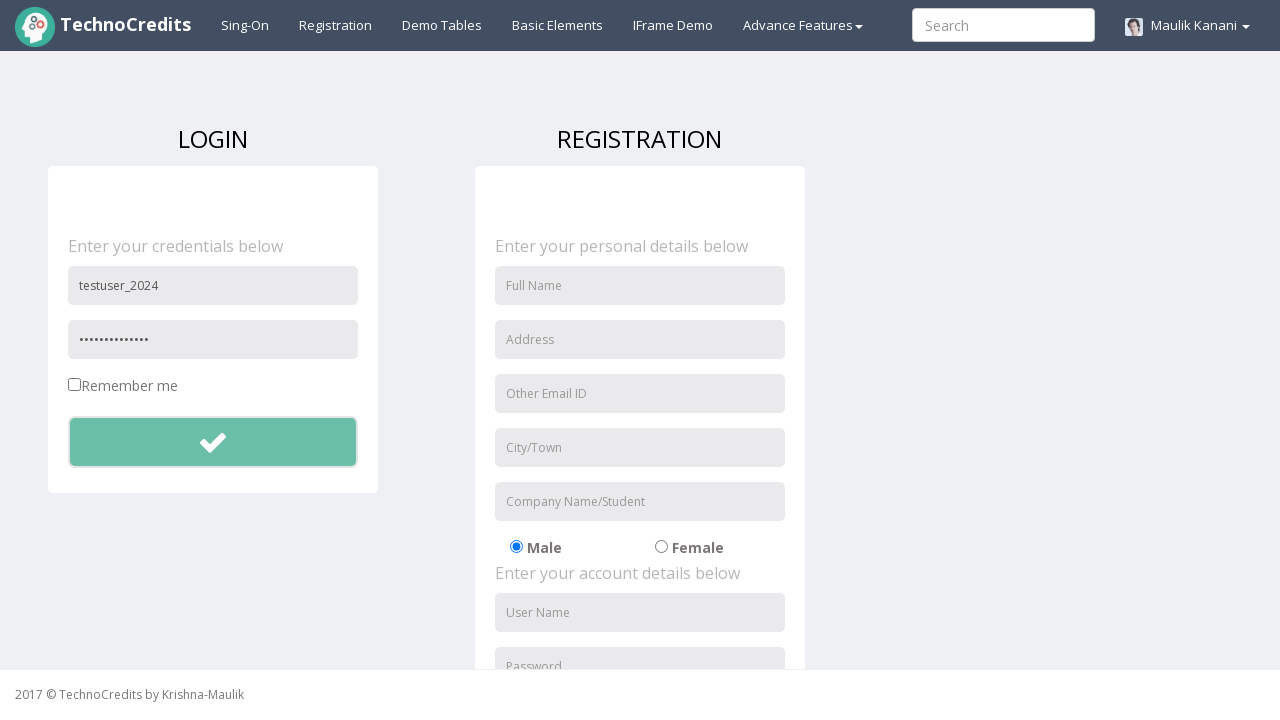

Set up dialog handler to accept alerts
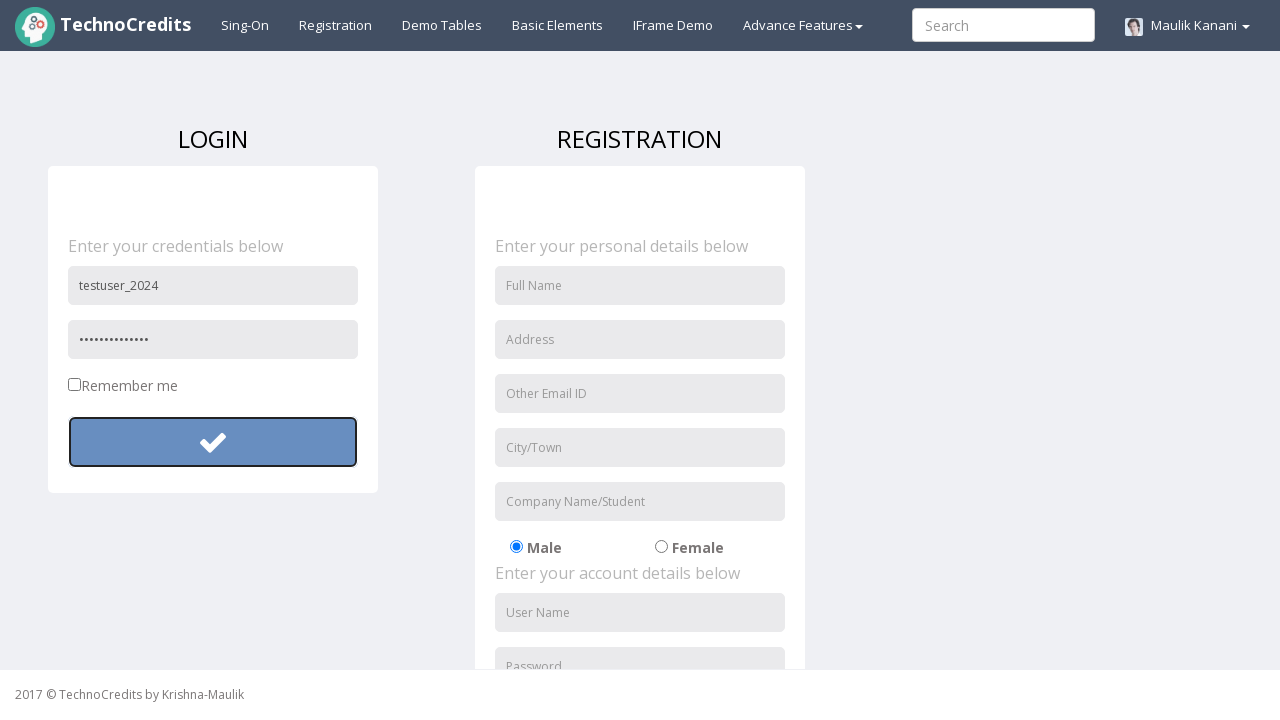

Waited 1000ms for success alert to appear and be handled
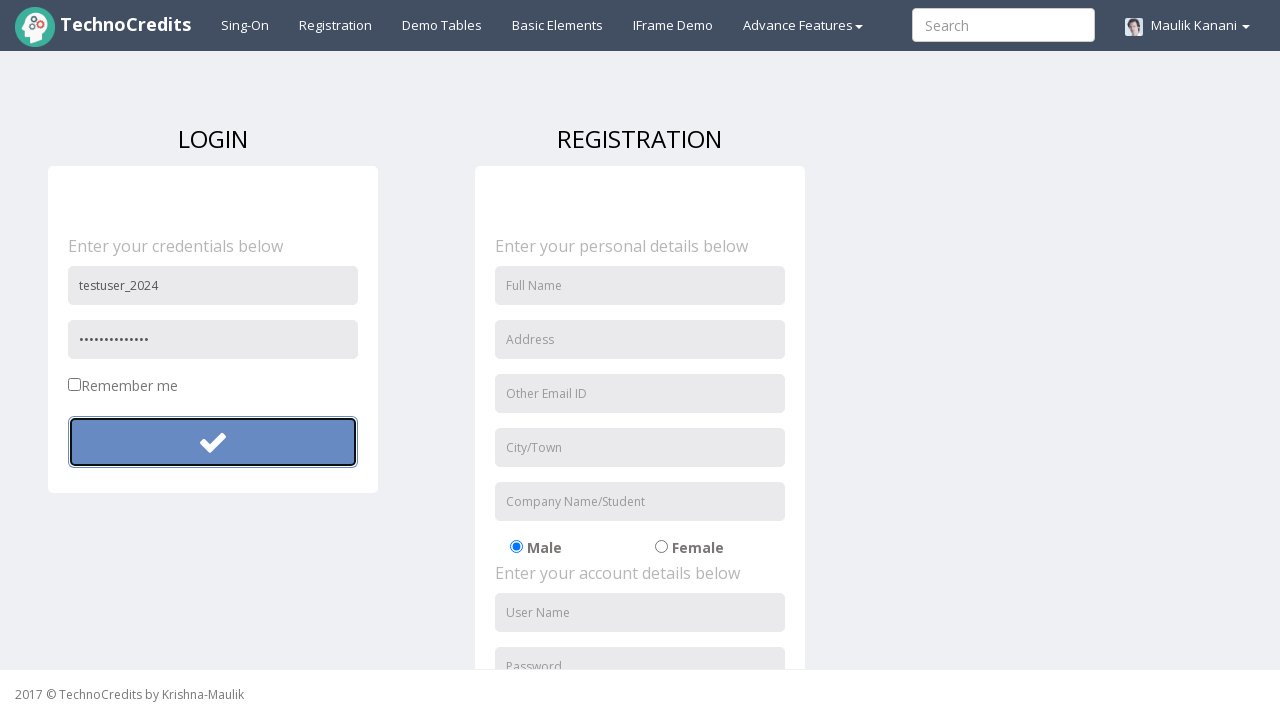

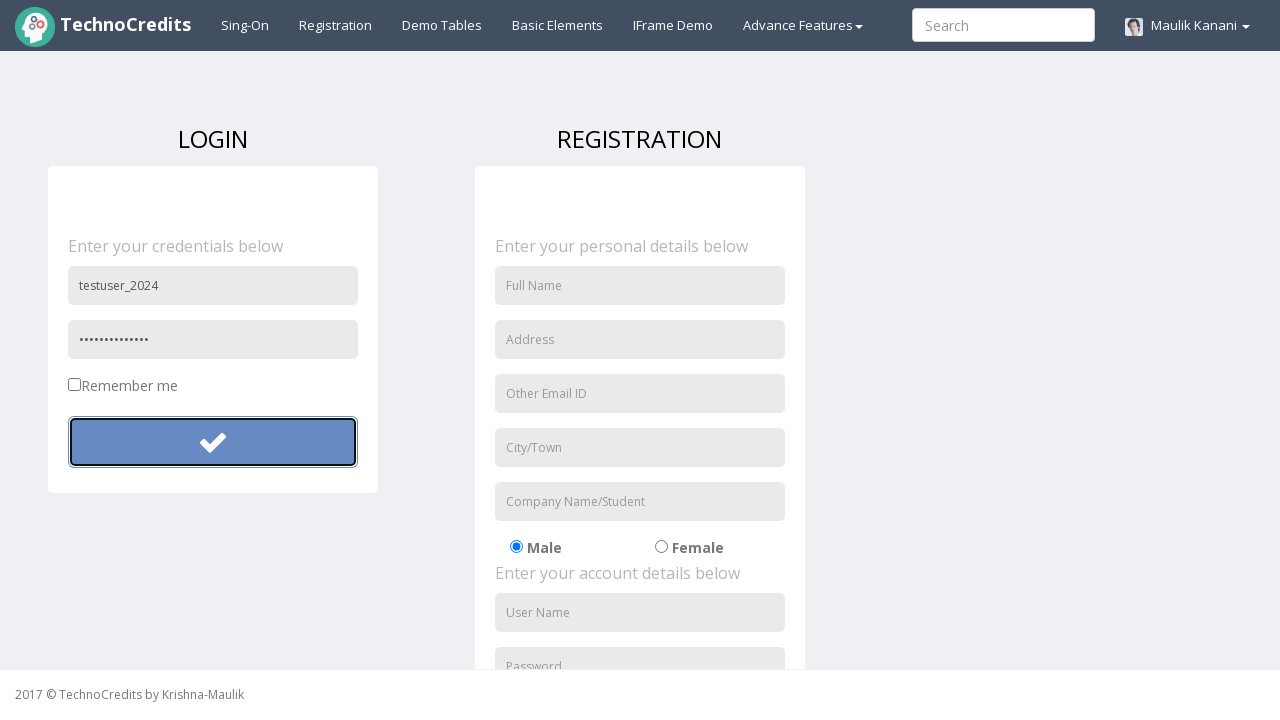